Navigates to an Angular demo application and clicks on the library button while intercepting network requests

Starting URL: https://rahulshettyacademy.com/angularAppdemo/

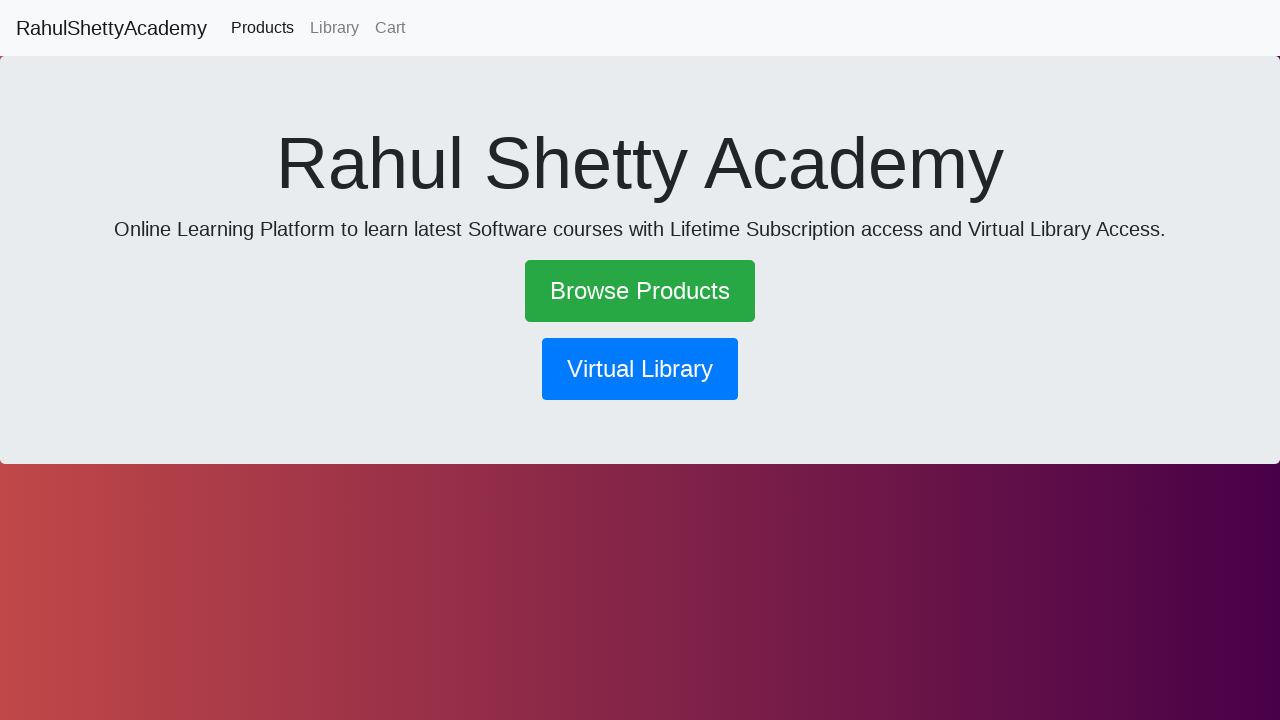

Navigated to Angular demo application
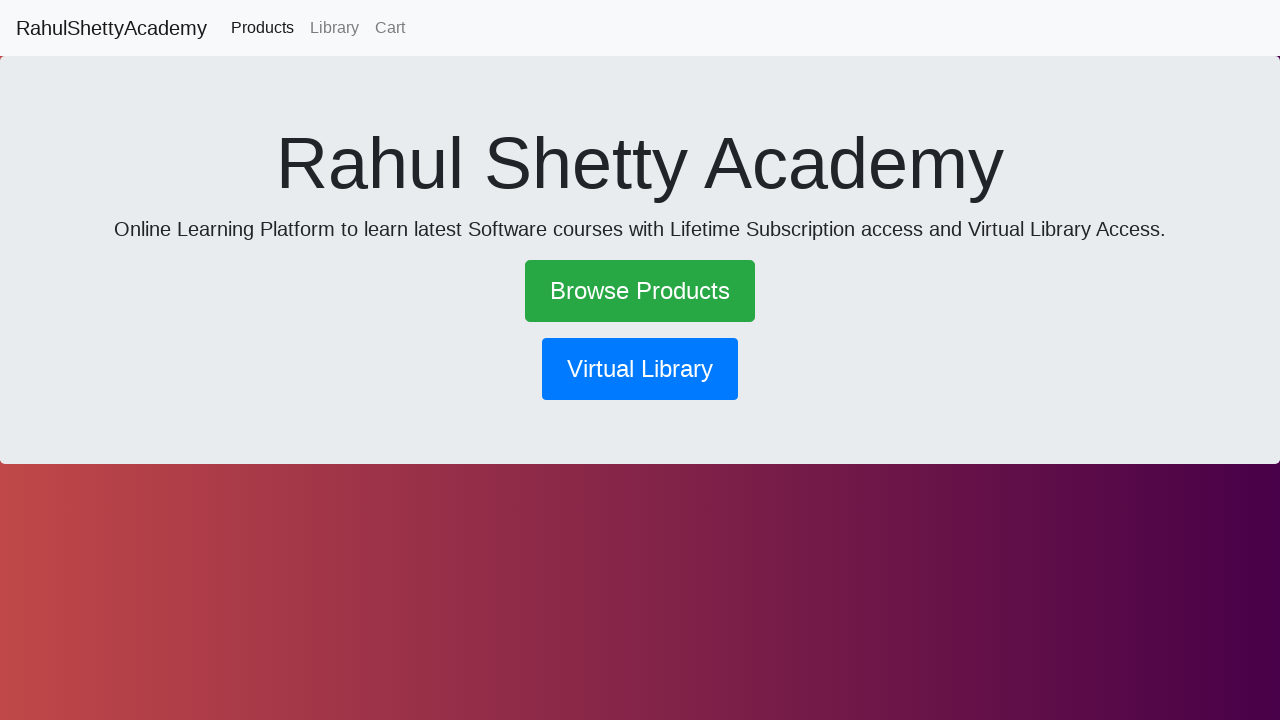

Clicked on the library button while intercepting network requests at (640, 369) on button[routerlink*='library']
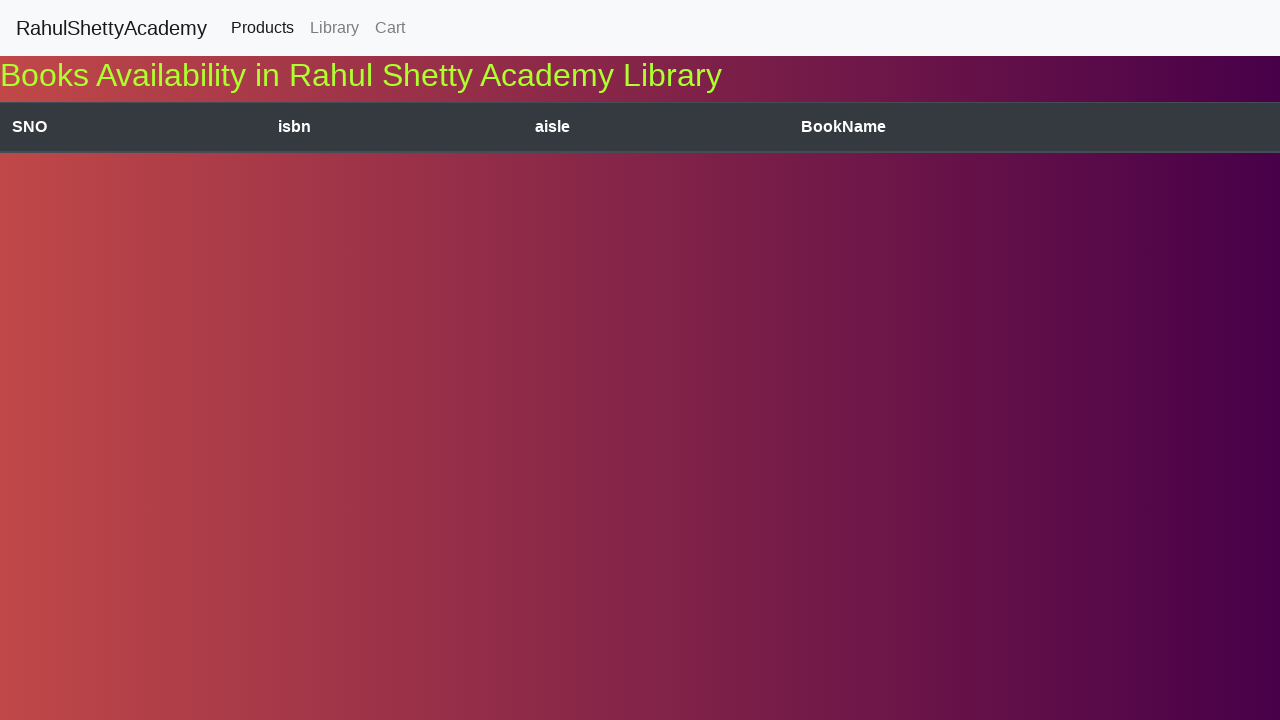

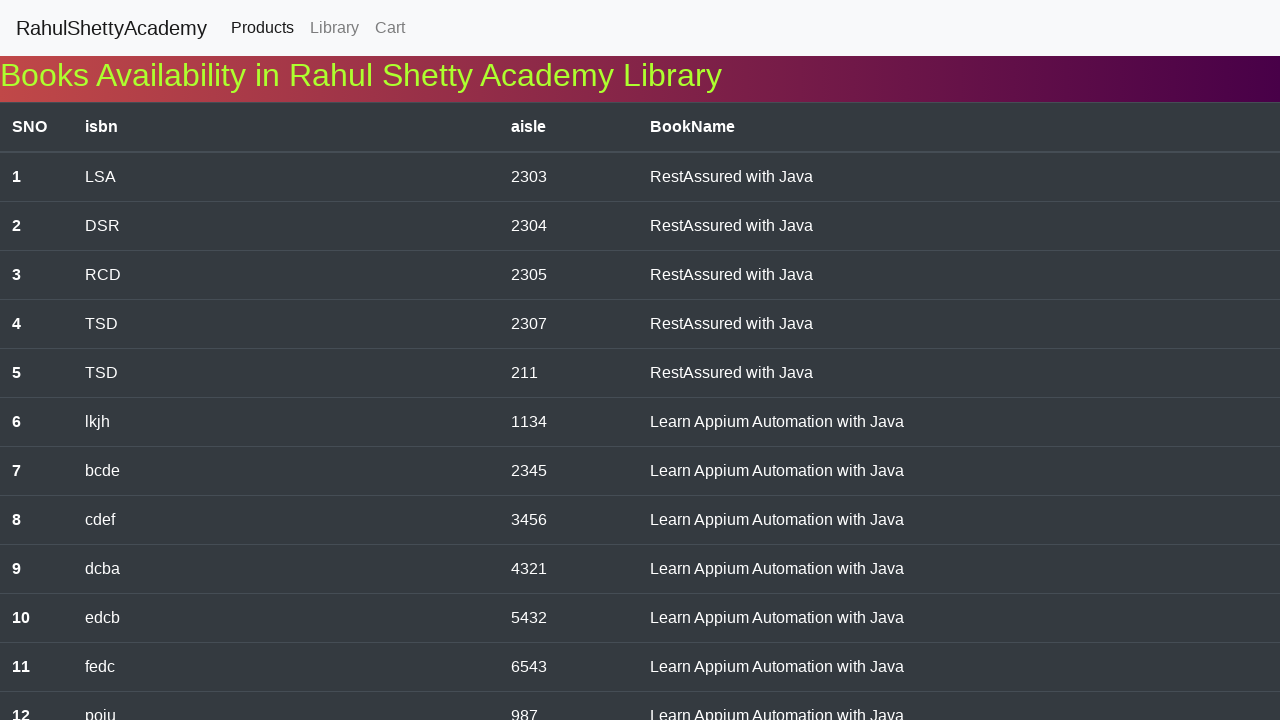